Performs a right-click (context click) action on the Downloads link on the Selenium website

Starting URL: https://selenium.dev

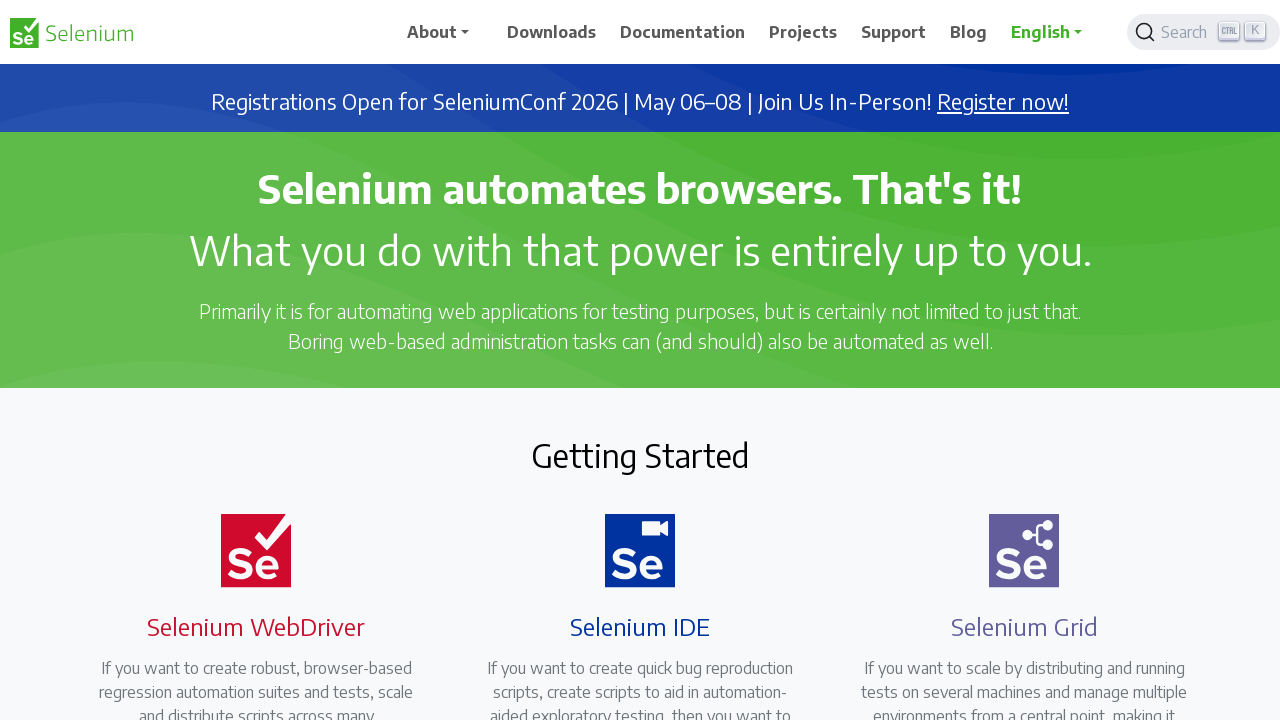

Located Downloads element using XPath
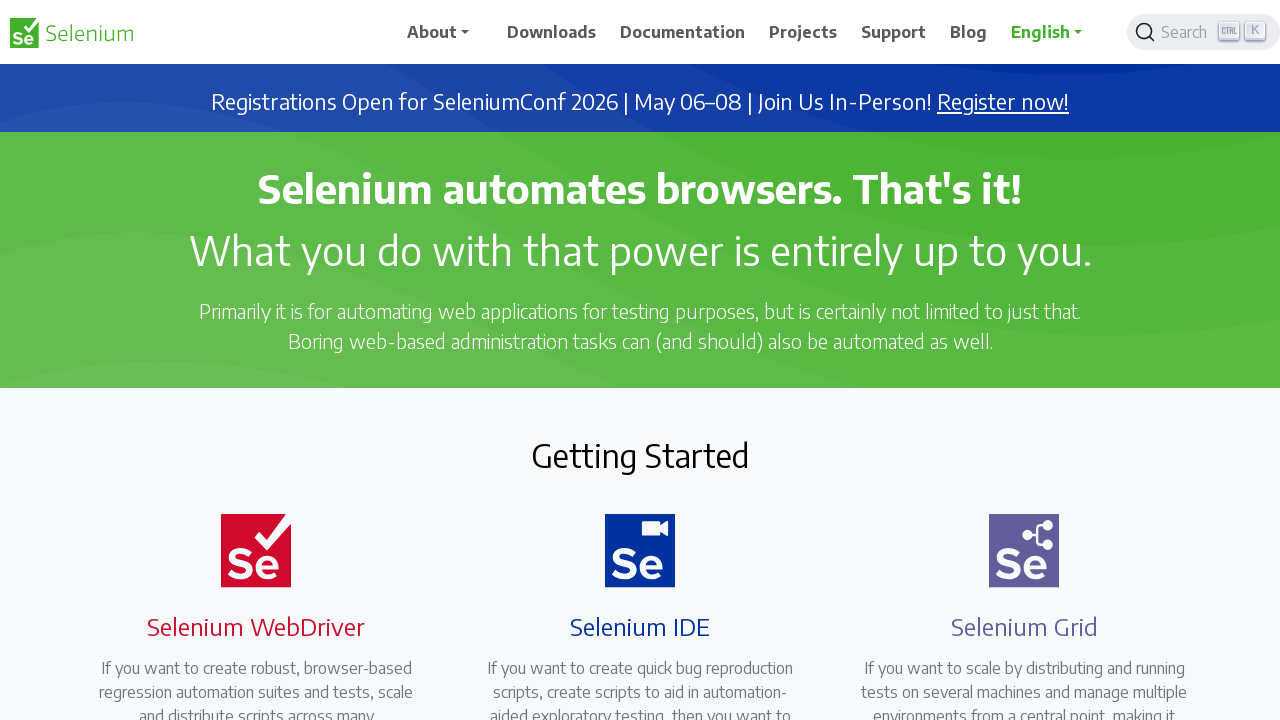

Performed right-click (context click) on Downloads link at (552, 32) on xpath=//span[text()='Downloads']
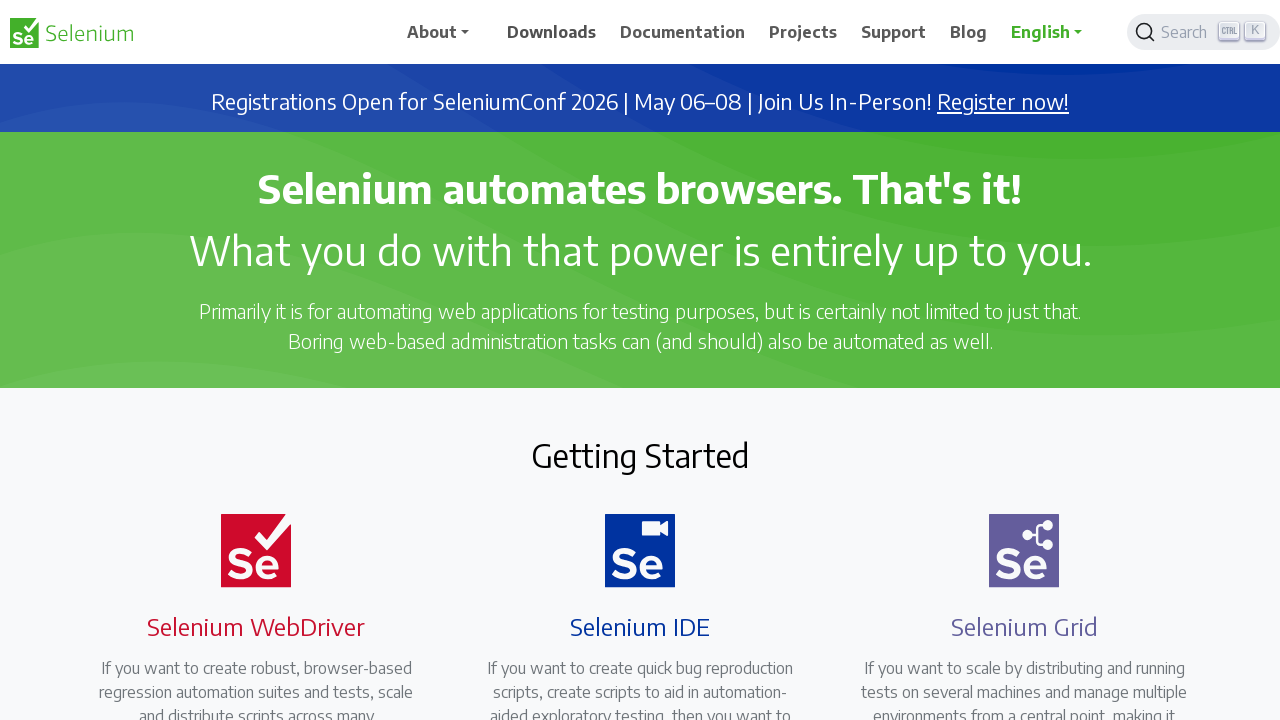

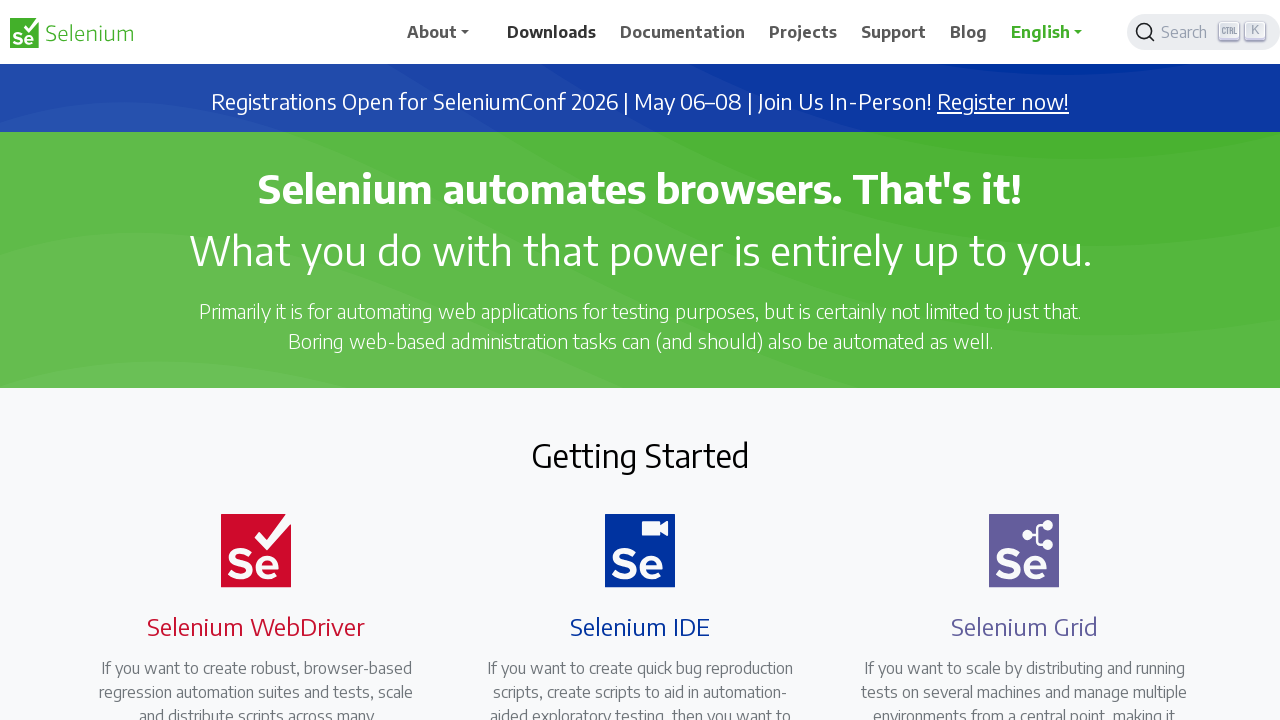